Tests multiple window handling by clicking a link that opens a new window and switching to the newly opened window

Starting URL: https://the-internet.herokuapp.com/windows

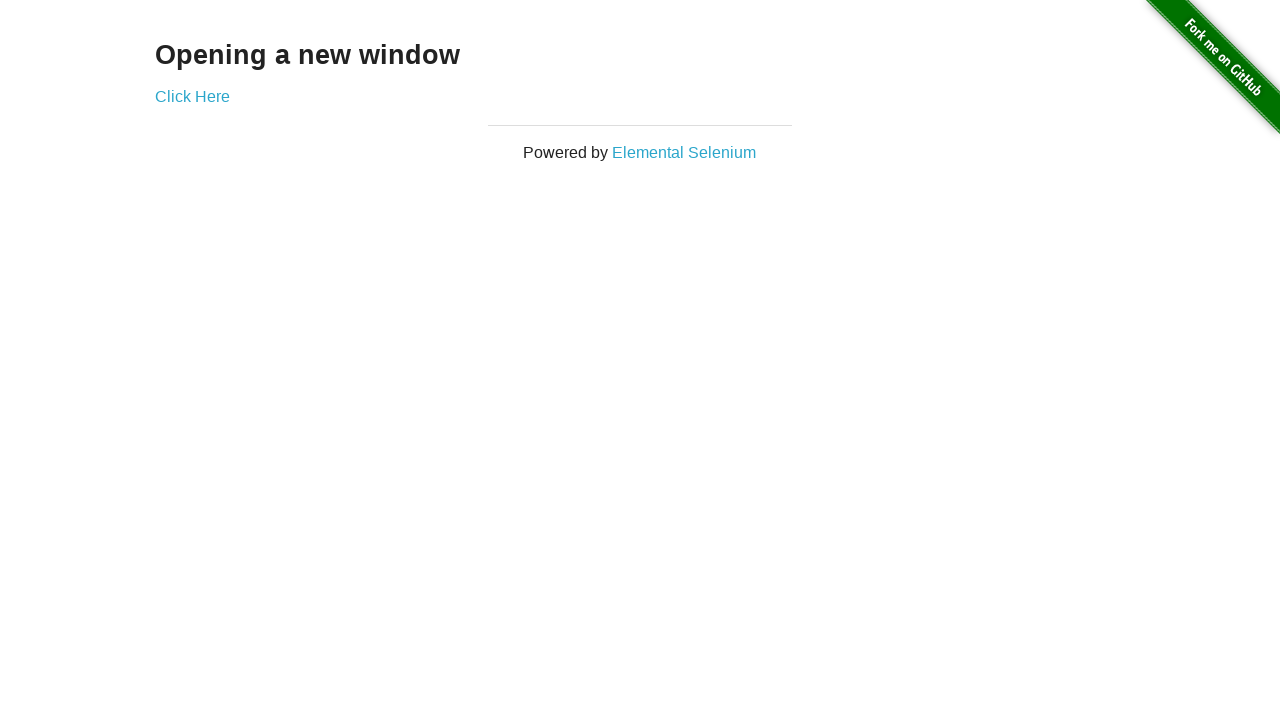

Clicked 'Click Here' link to open new window at (192, 96) on text='Click Here'
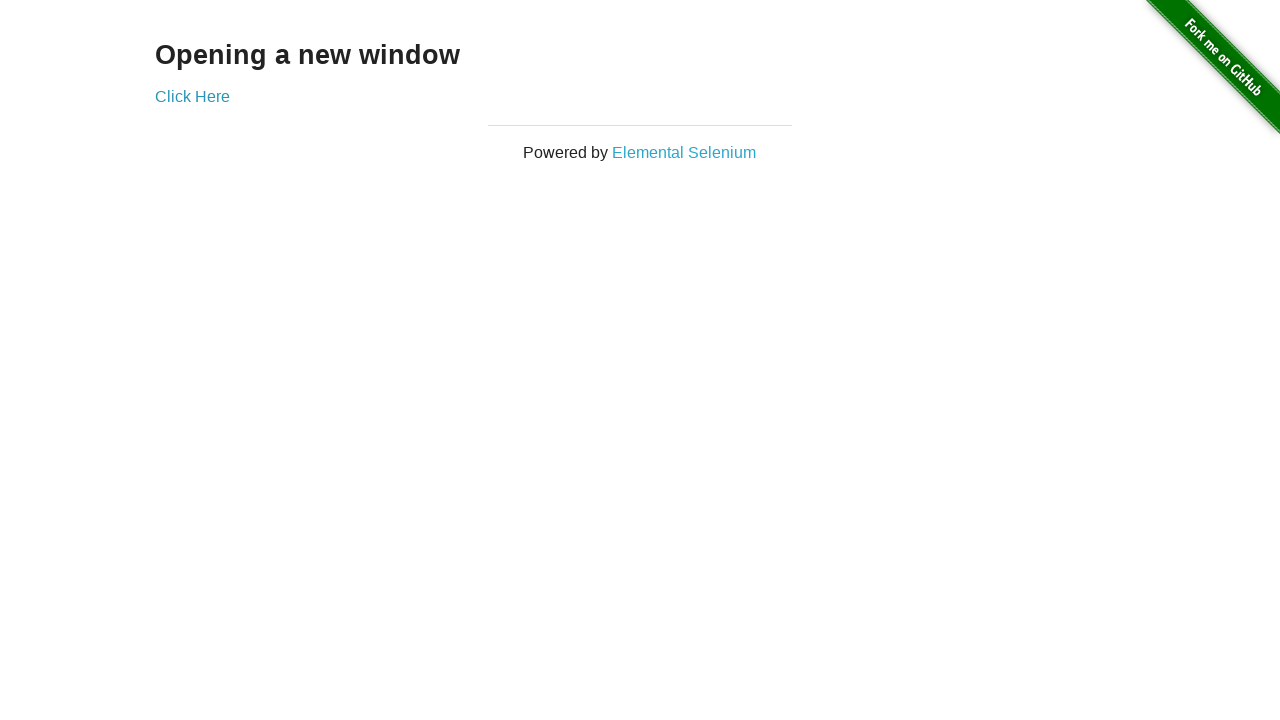

Switched to newly opened window/tab
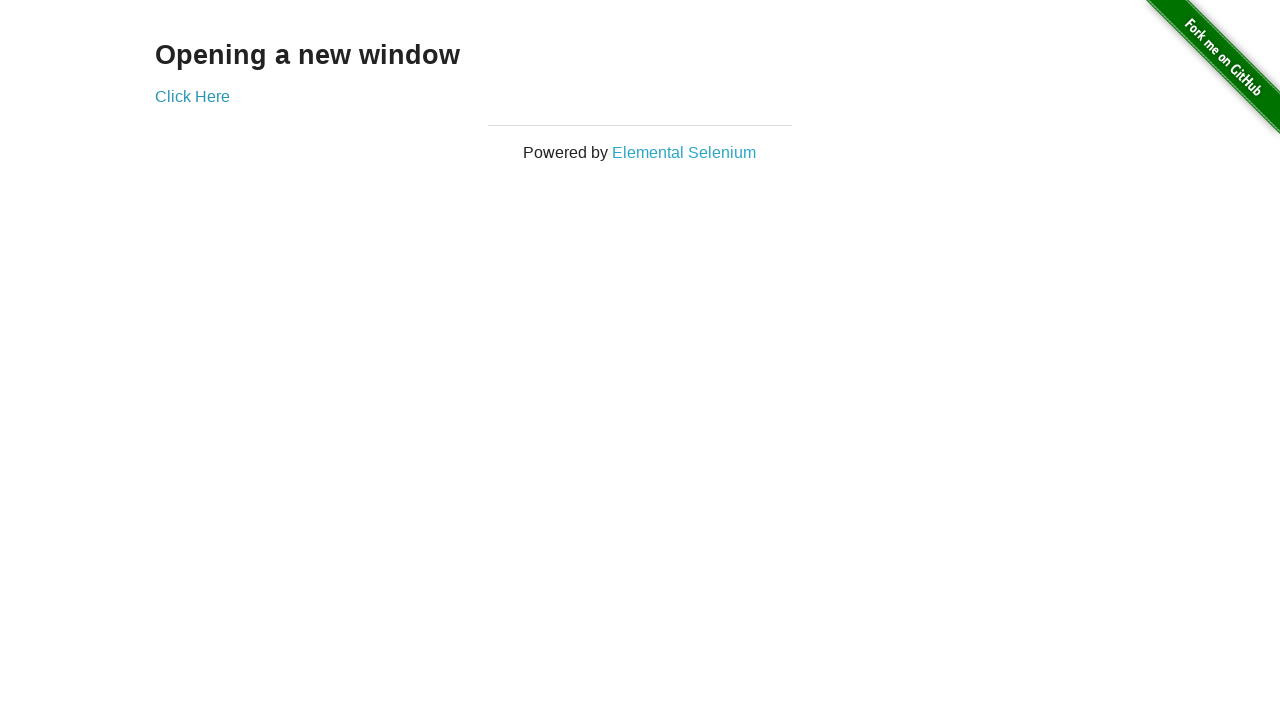

New page finished loading
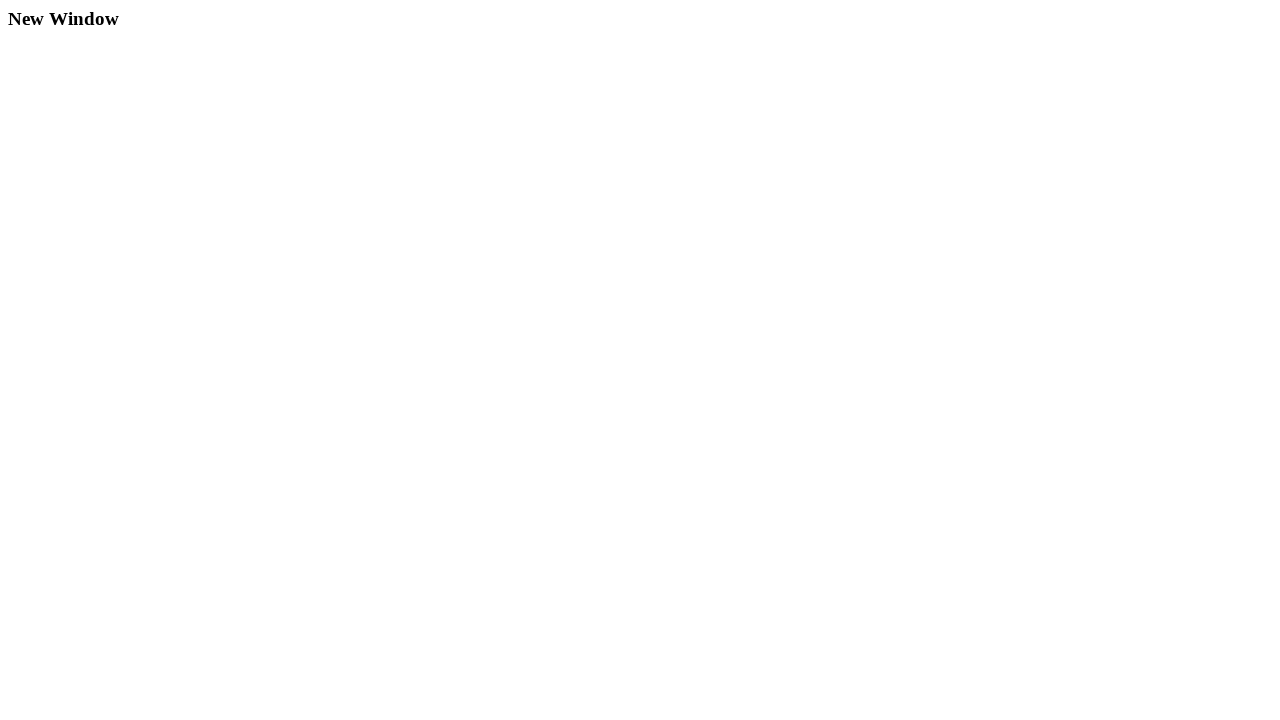

Verified new window title: New Window
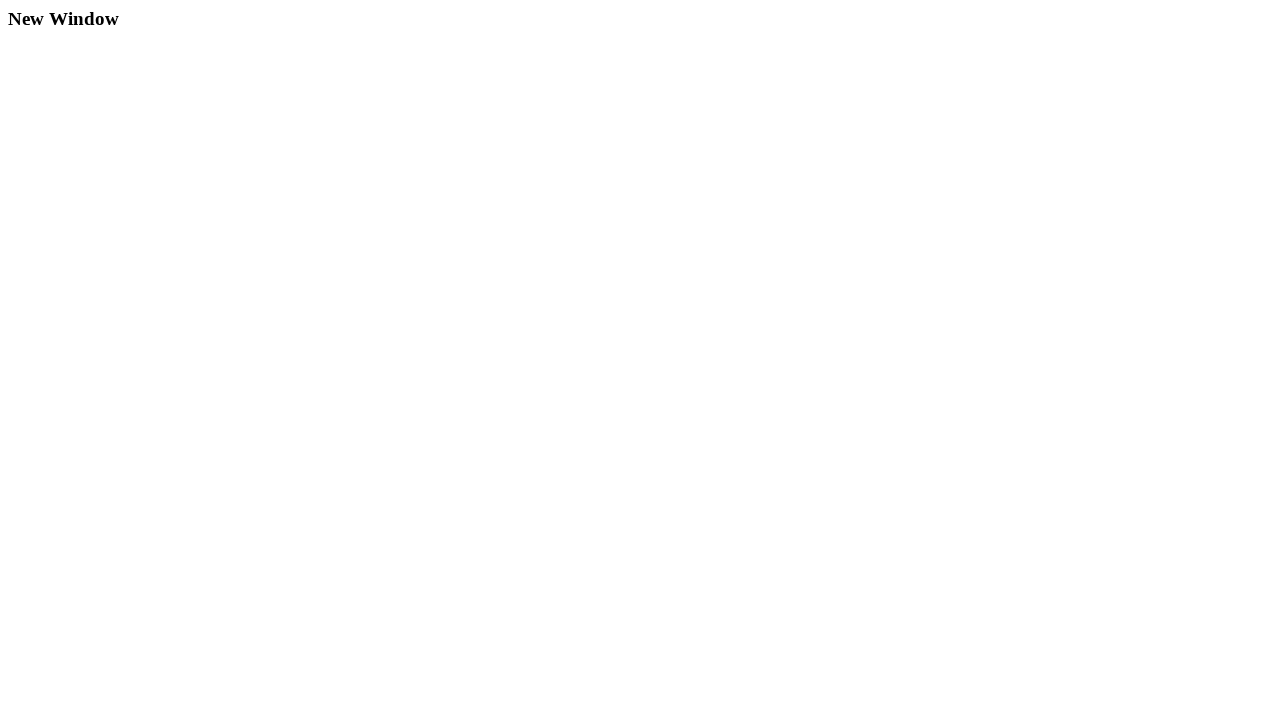

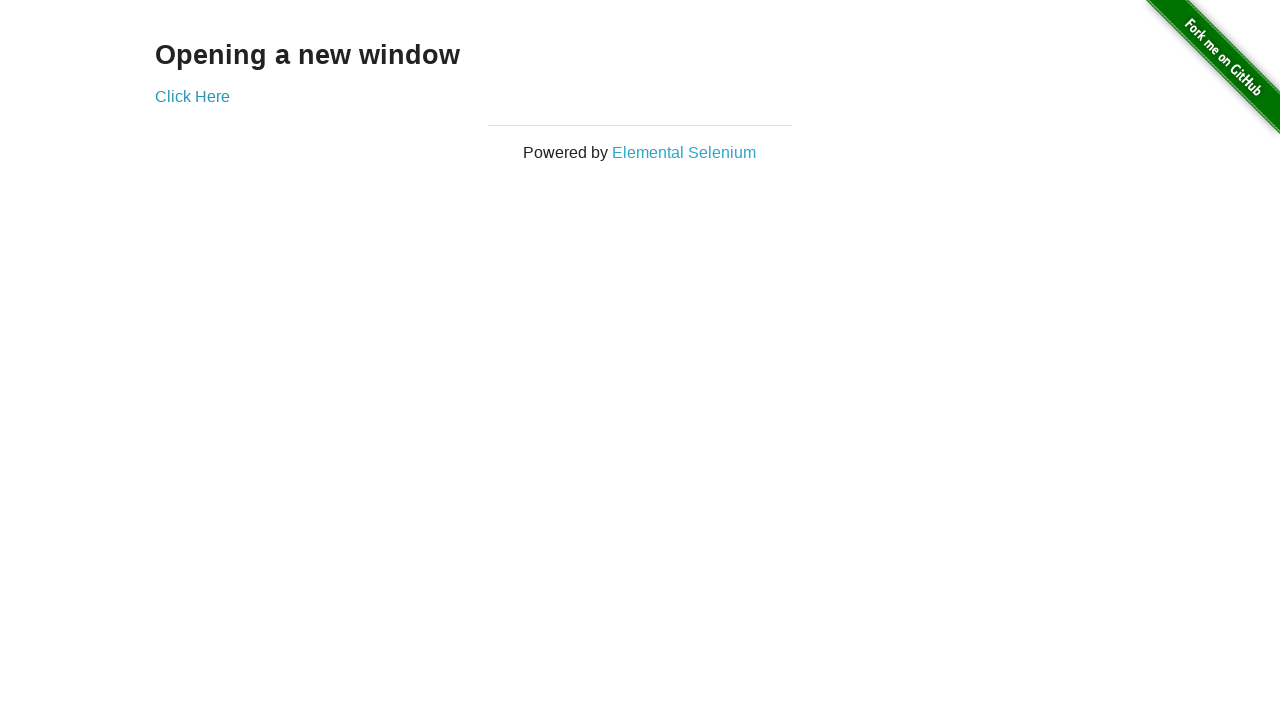